Tests a practice form by checking a checkbox, selecting radio button and dropdown options, filling a password field, submitting the form, then navigating to shop and adding a product to cart

Starting URL: https://www.rahulshettyacademy.com/angularpractice/

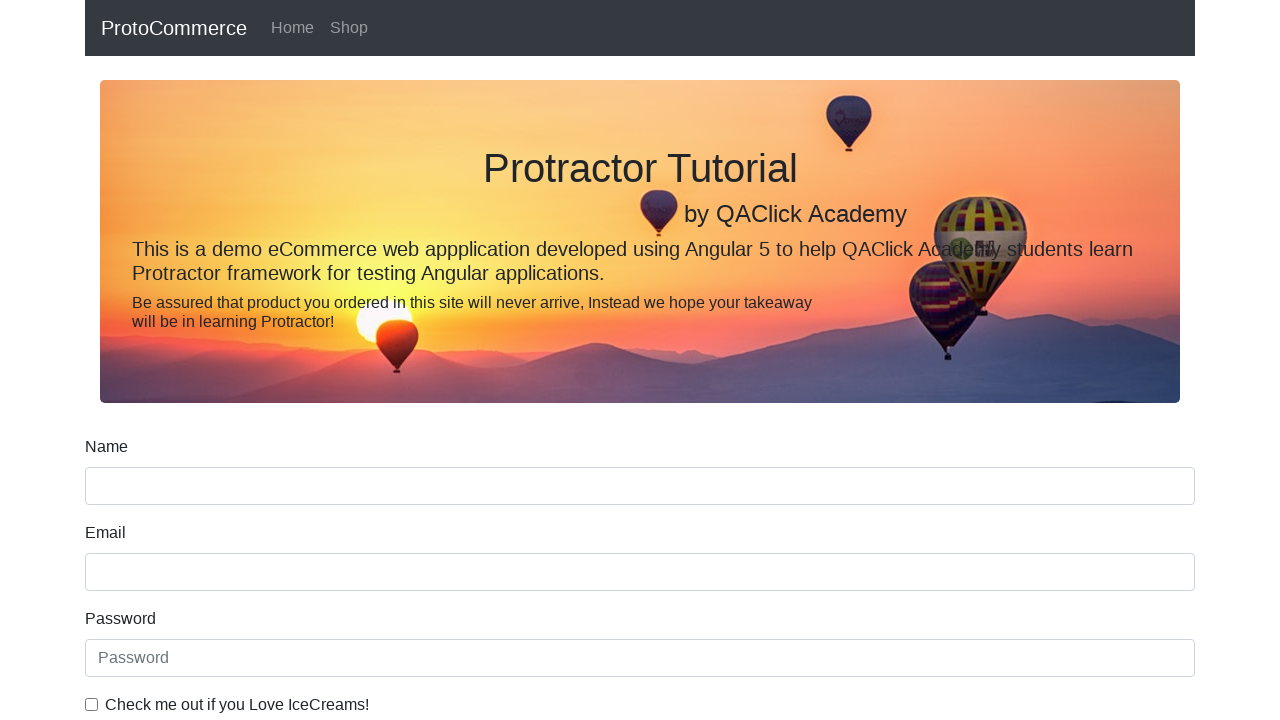

Checked the ice cream checkbox at (92, 704) on internal:label="Check me out if you Love IceCreams!"i
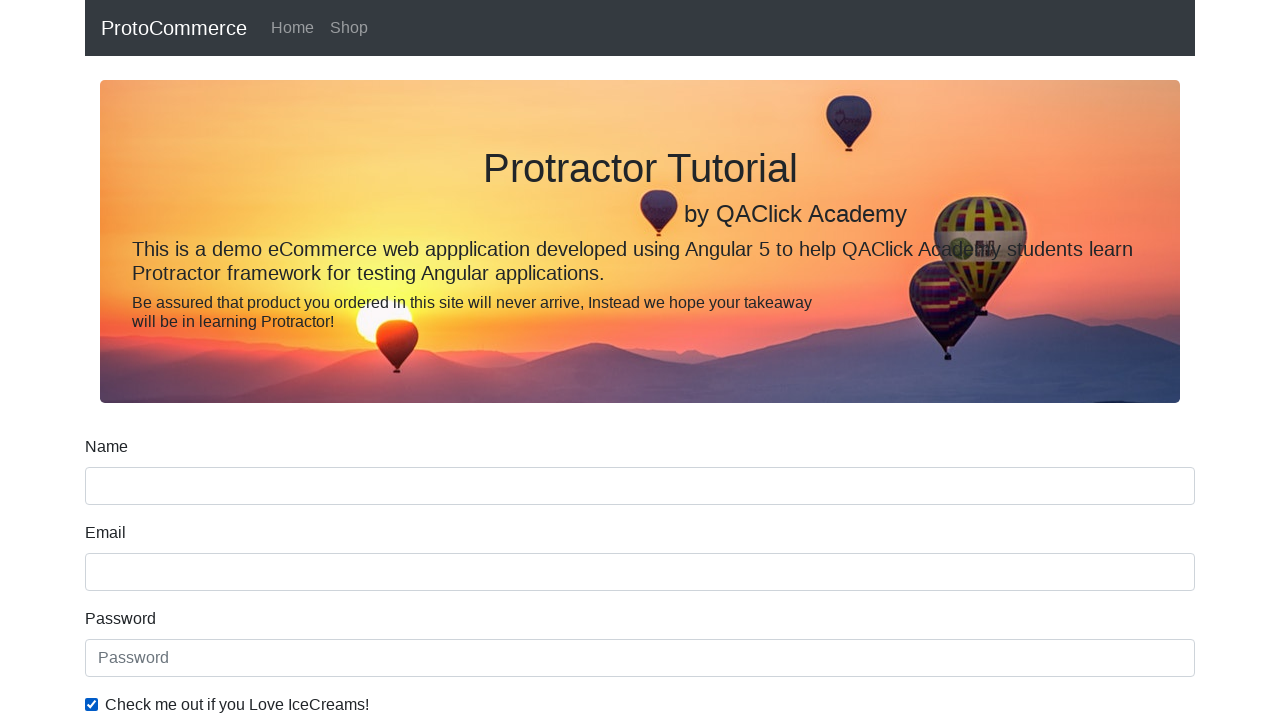

Selected 'Employed' radio button at (326, 360) on internal:label="Employed"i
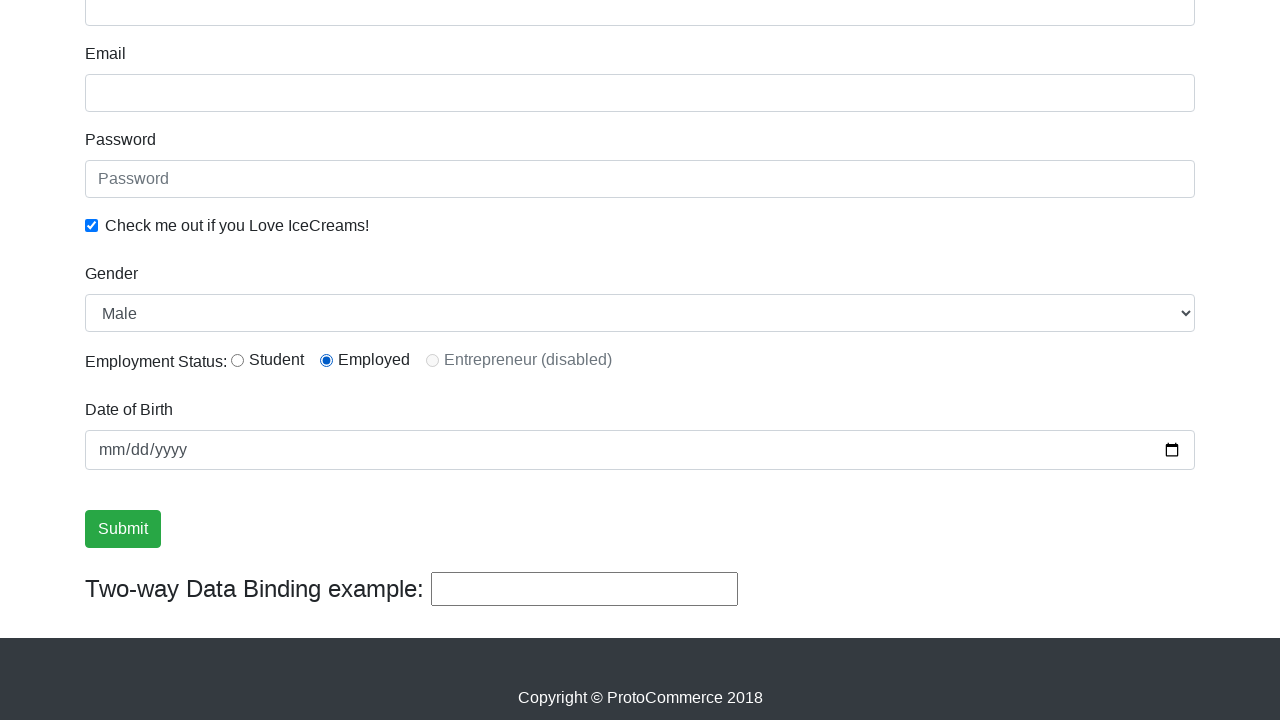

Selected 'Female' from gender dropdown on internal:label="Gender"i
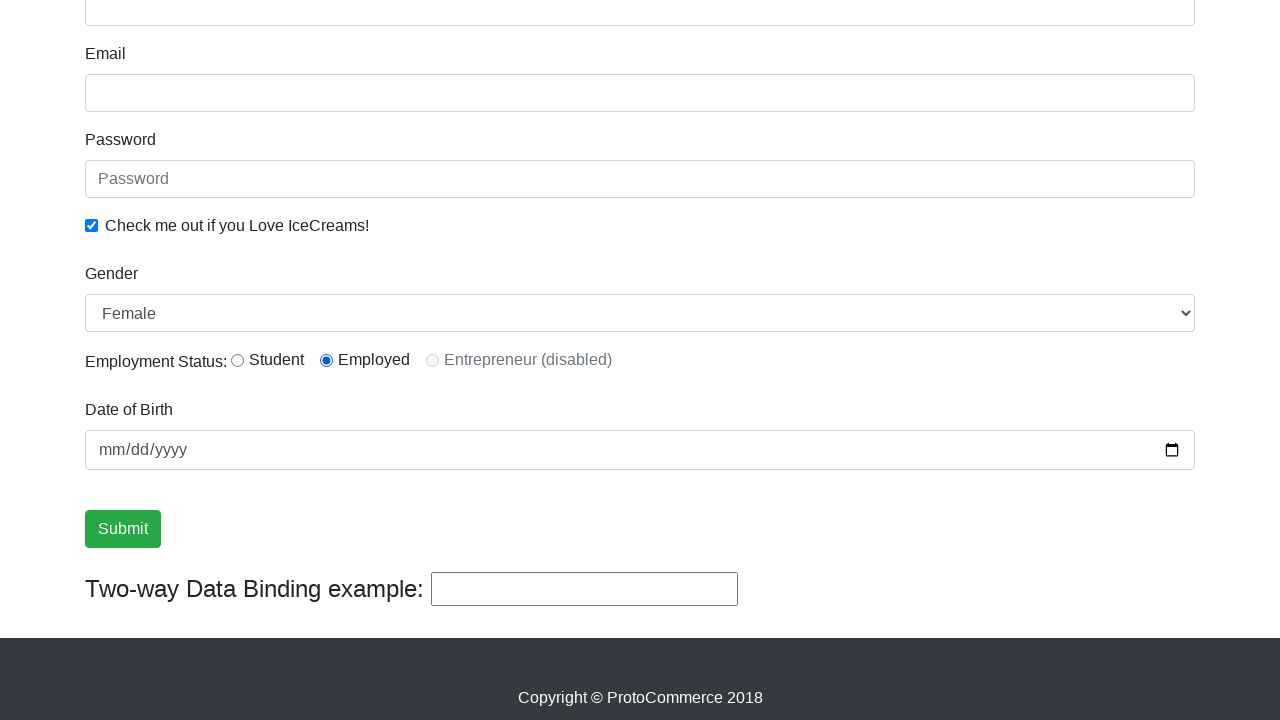

Filled password field with test password on internal:attr=[placeholder="Password"i]
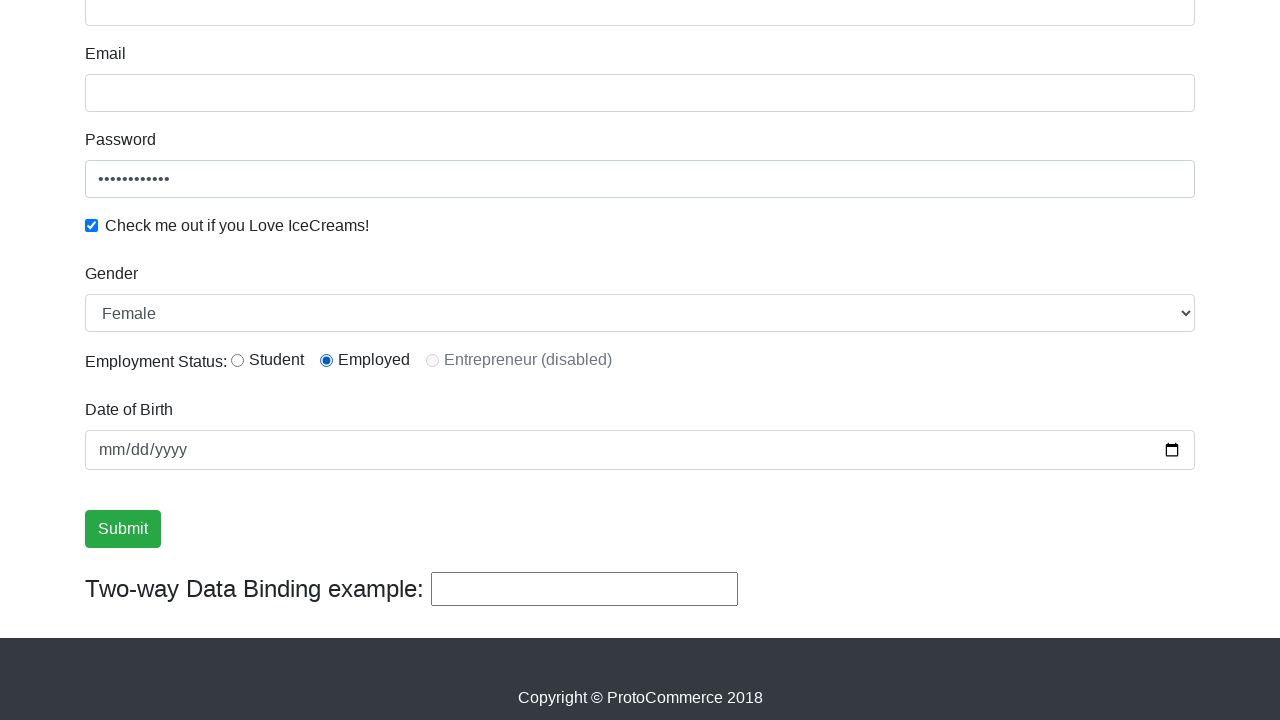

Clicked Submit button to submit the form at (123, 529) on internal:role=button[name="Submit"i]
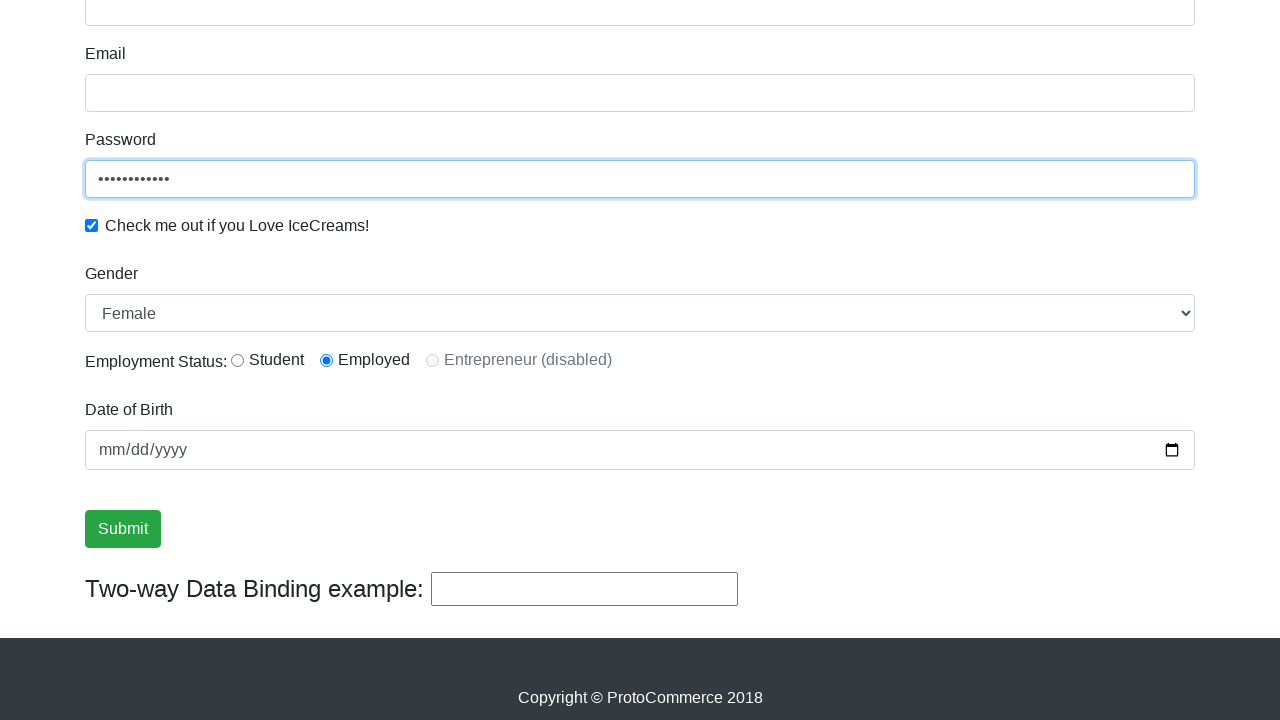

Verified success message is visible
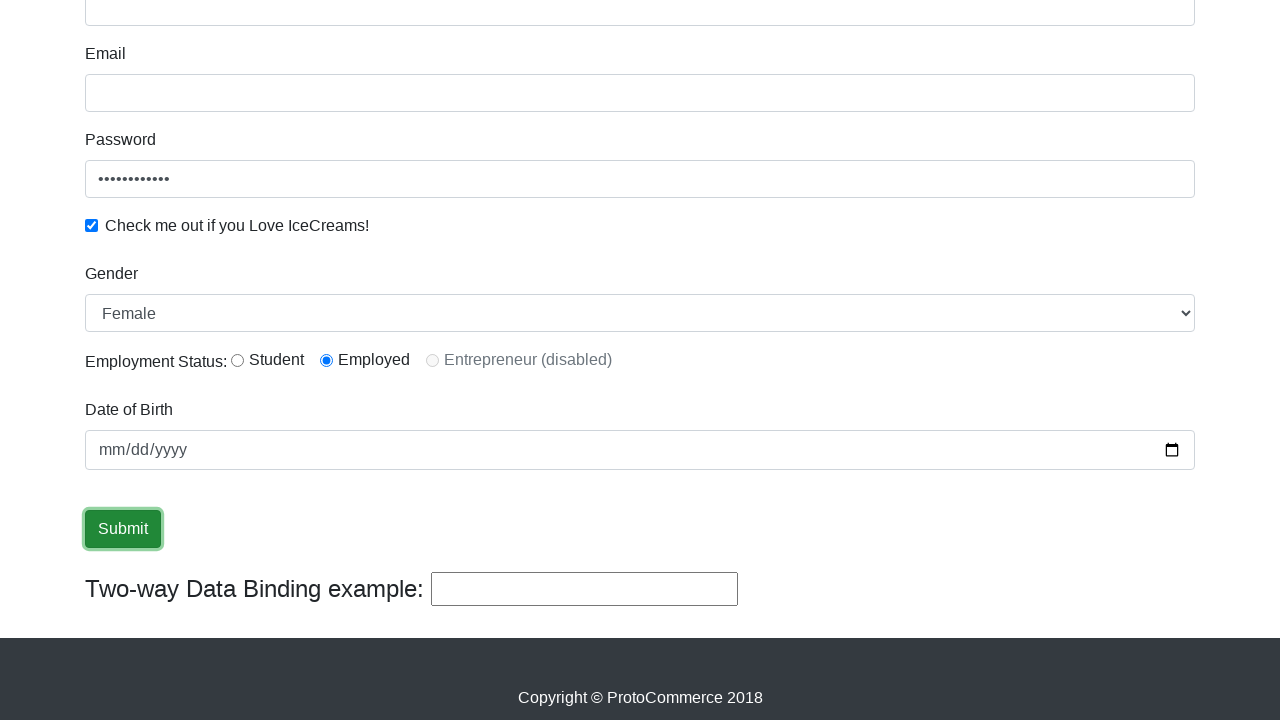

Clicked on Shop link to navigate to shop page at (349, 28) on internal:role=link[name="Shop"i]
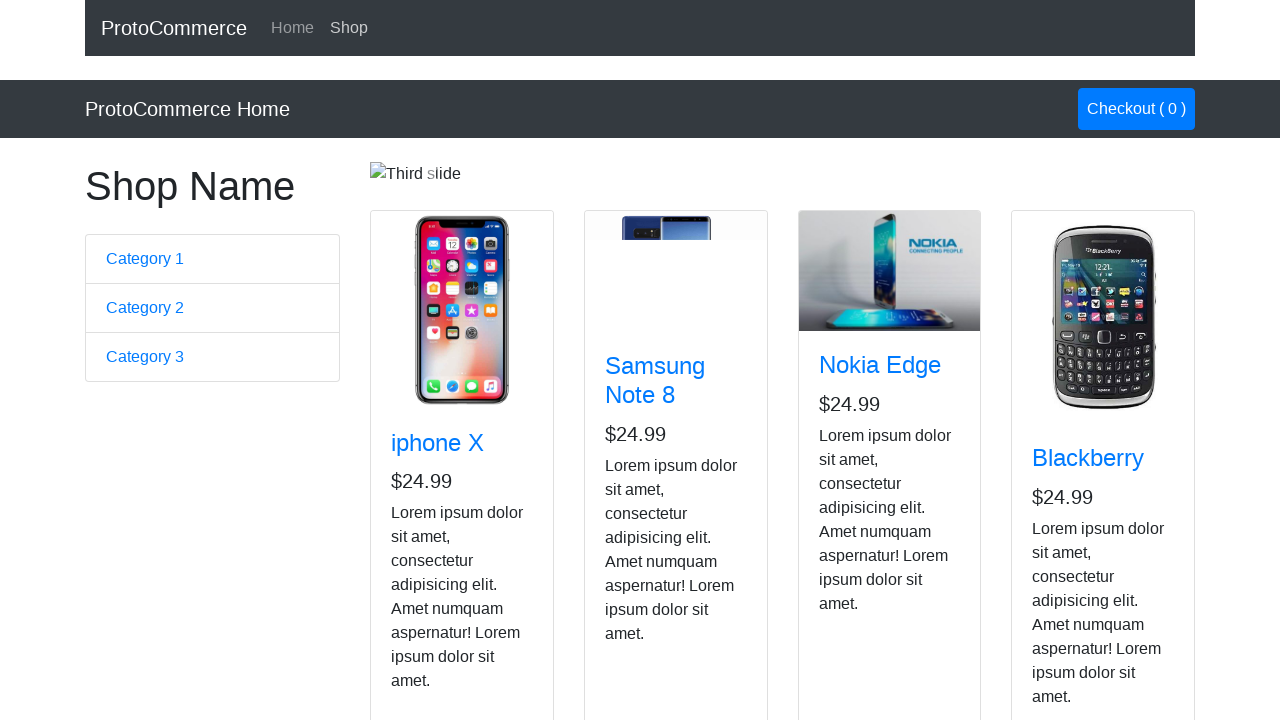

Clicked Add button to add Nokia Edge product to cart at (854, 528) on app-card >> internal:has-text="Nokia Edge"i >> internal:role=button
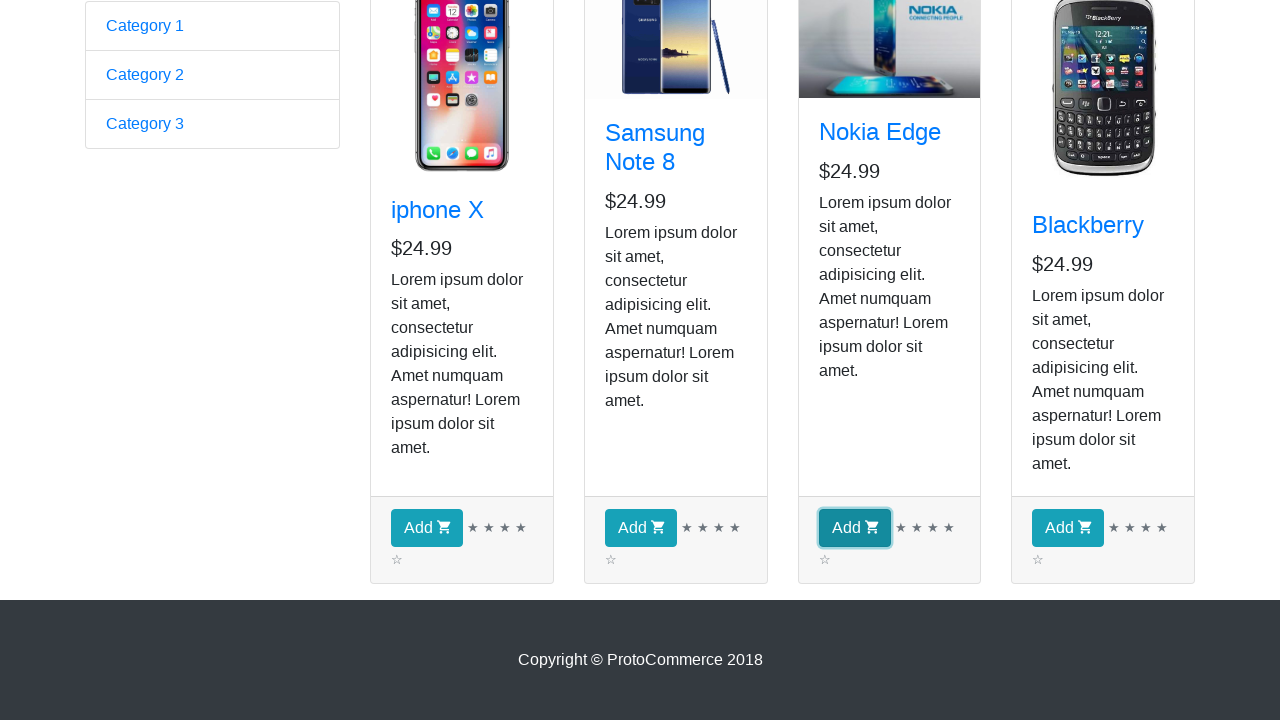

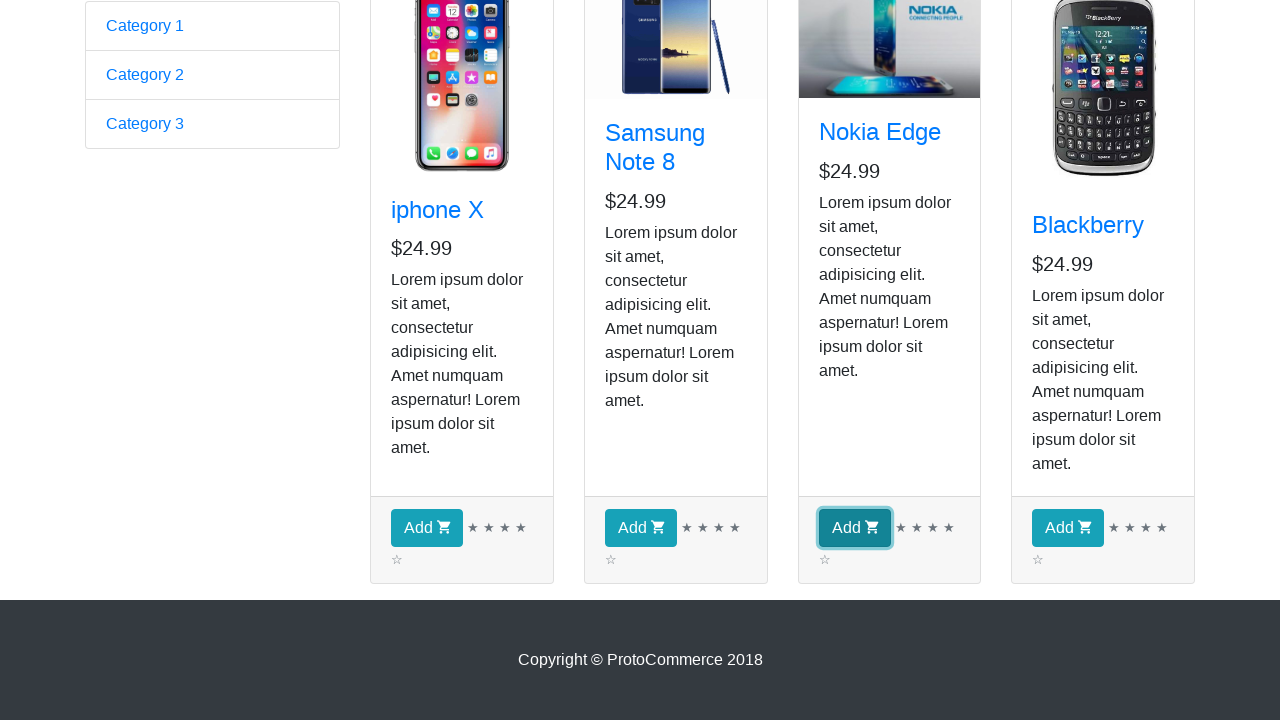